Tests the add/remove elements functionality by clicking the Add Element button, verifying the Delete button appears, and checking that the page heading is visible

Starting URL: https://the-internet.herokuapp.com/add_remove_elements/

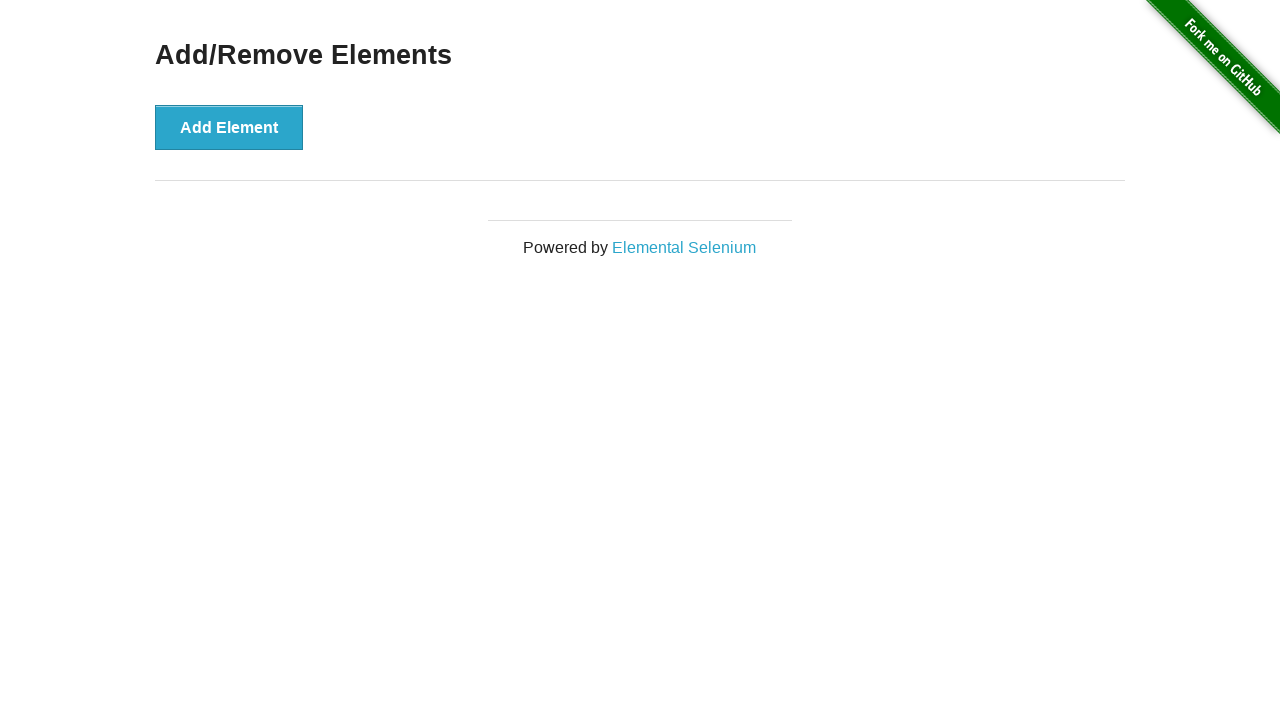

Clicked the Add Element button at (229, 127) on button[onclick='addElement()']
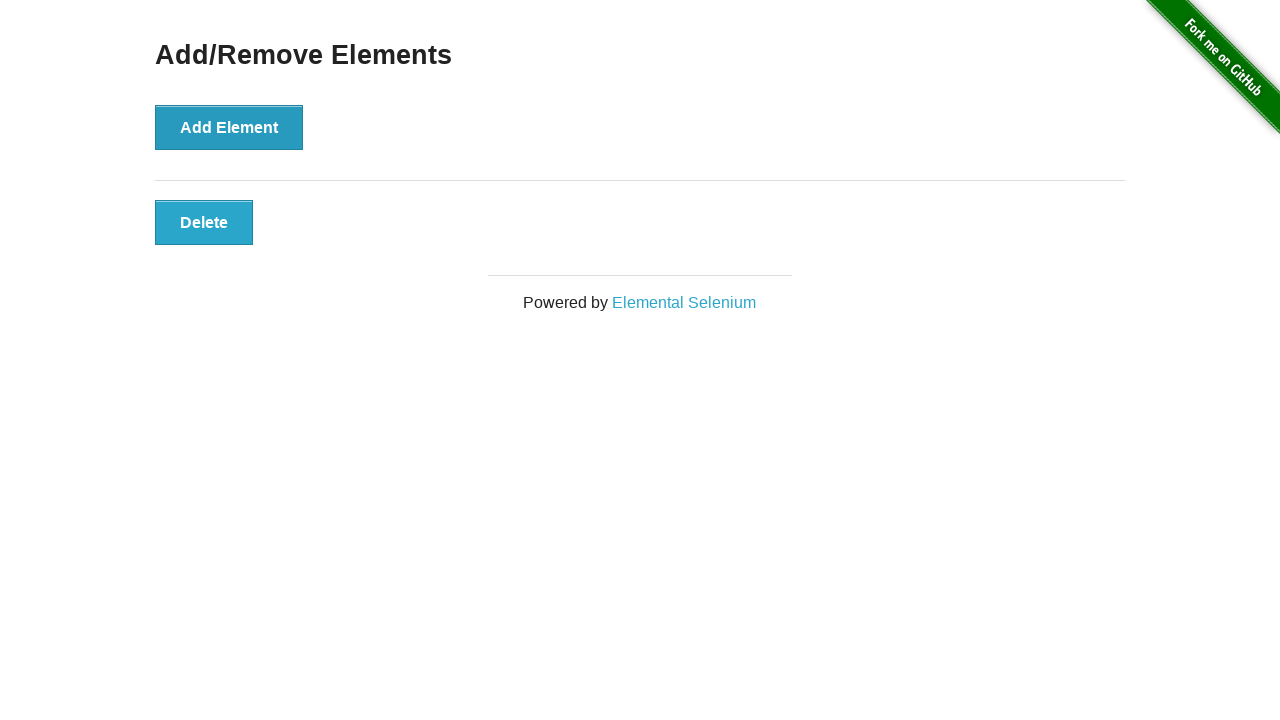

Verified Delete button is visible after clicking Add Element
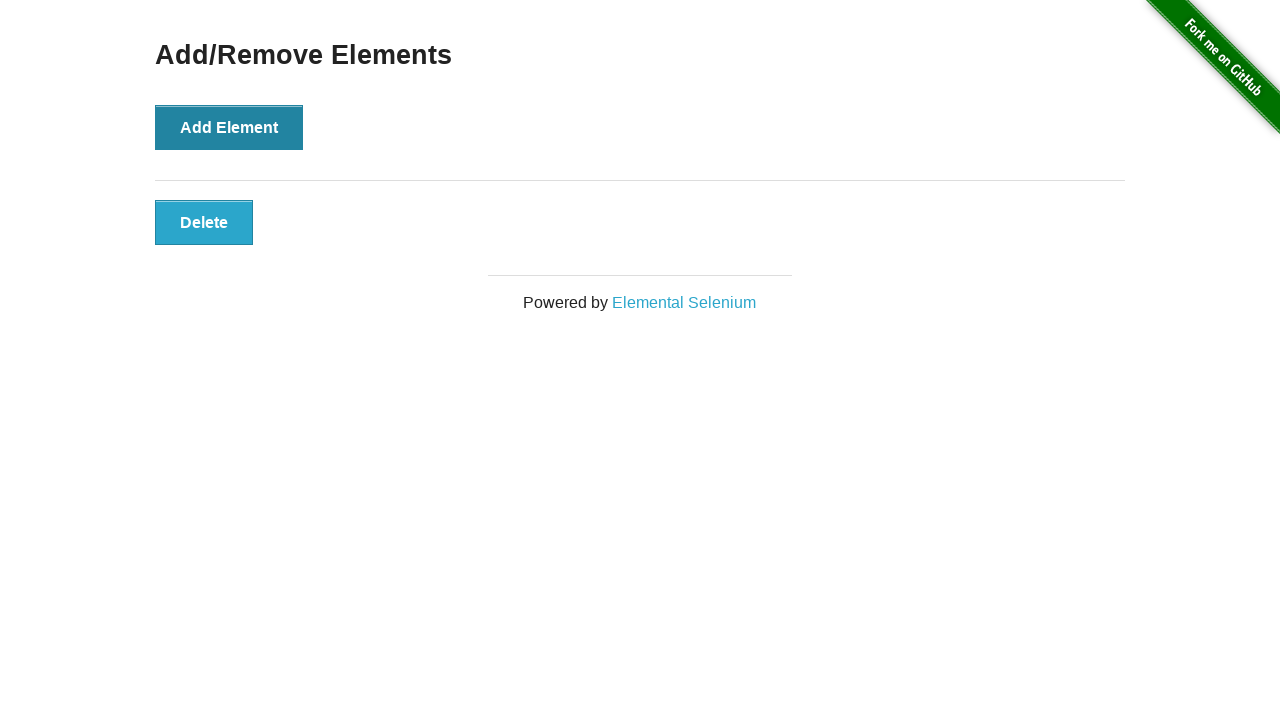

Verified Add/Remove Elements heading is visible on the page
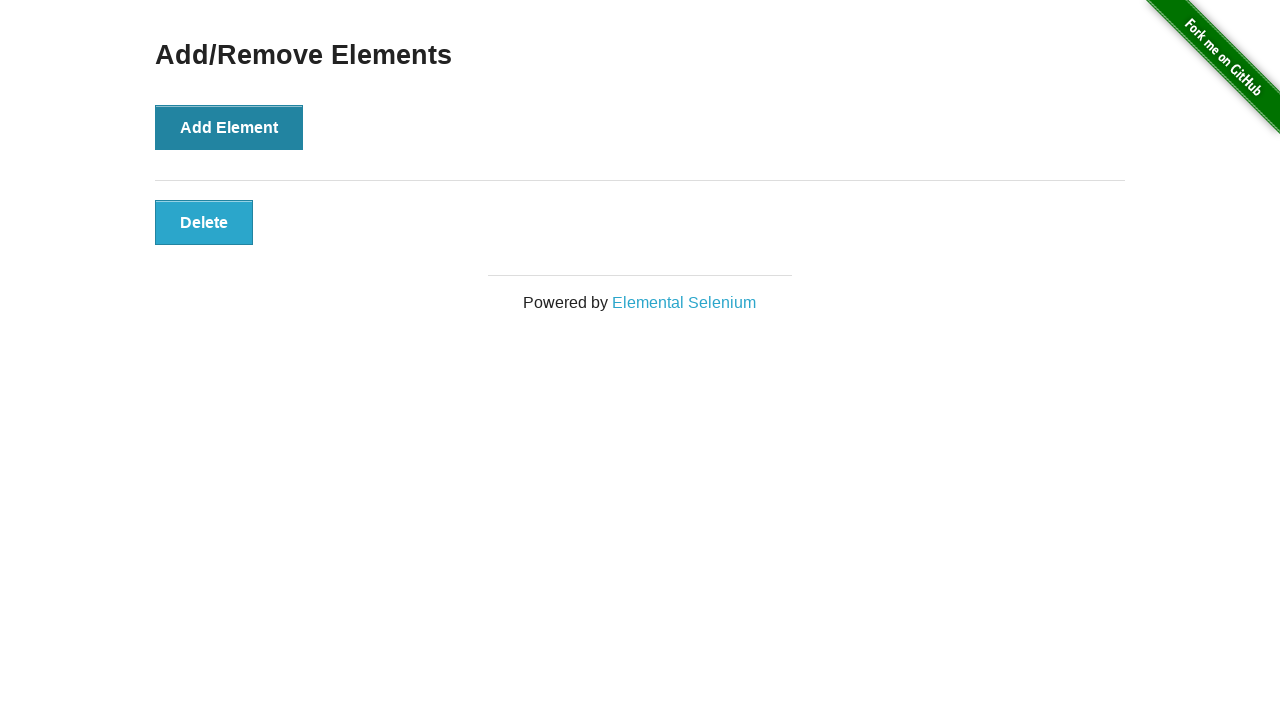

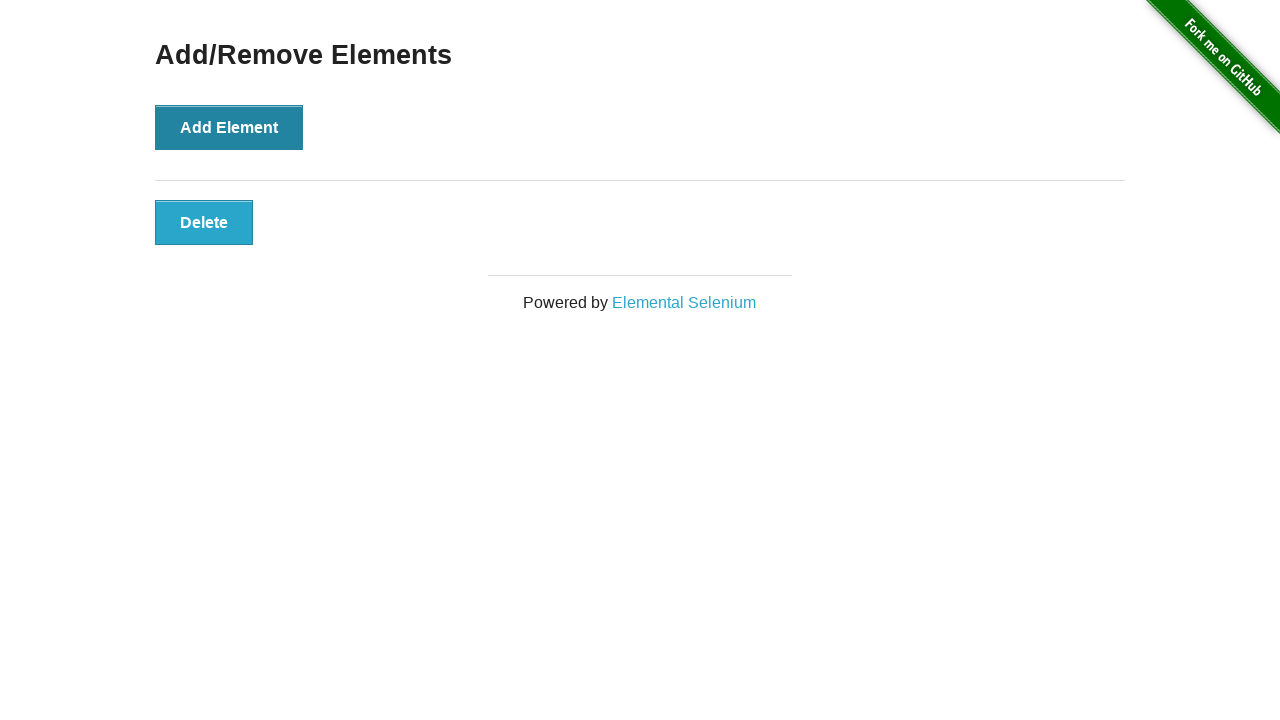